Navigates to YouTube homepage and verifies the page title is "YouTube"

Starting URL: https://www.youtube.com

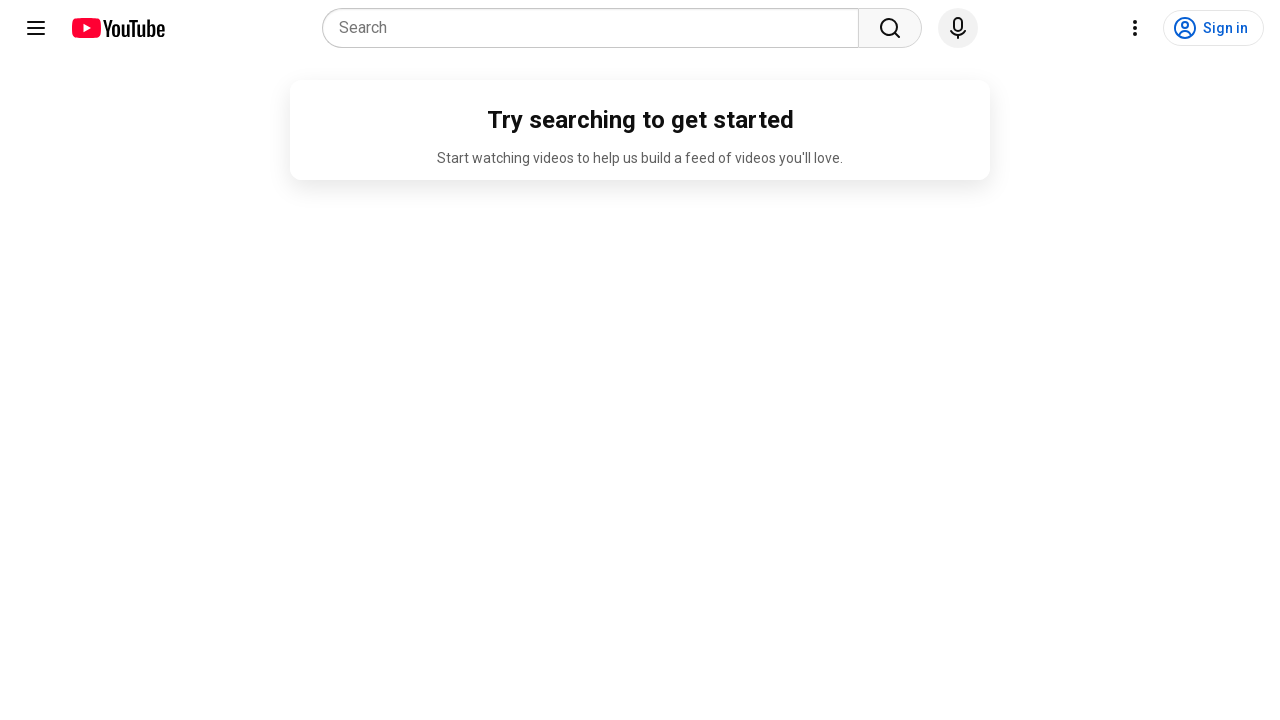

Navigated to YouTube homepage
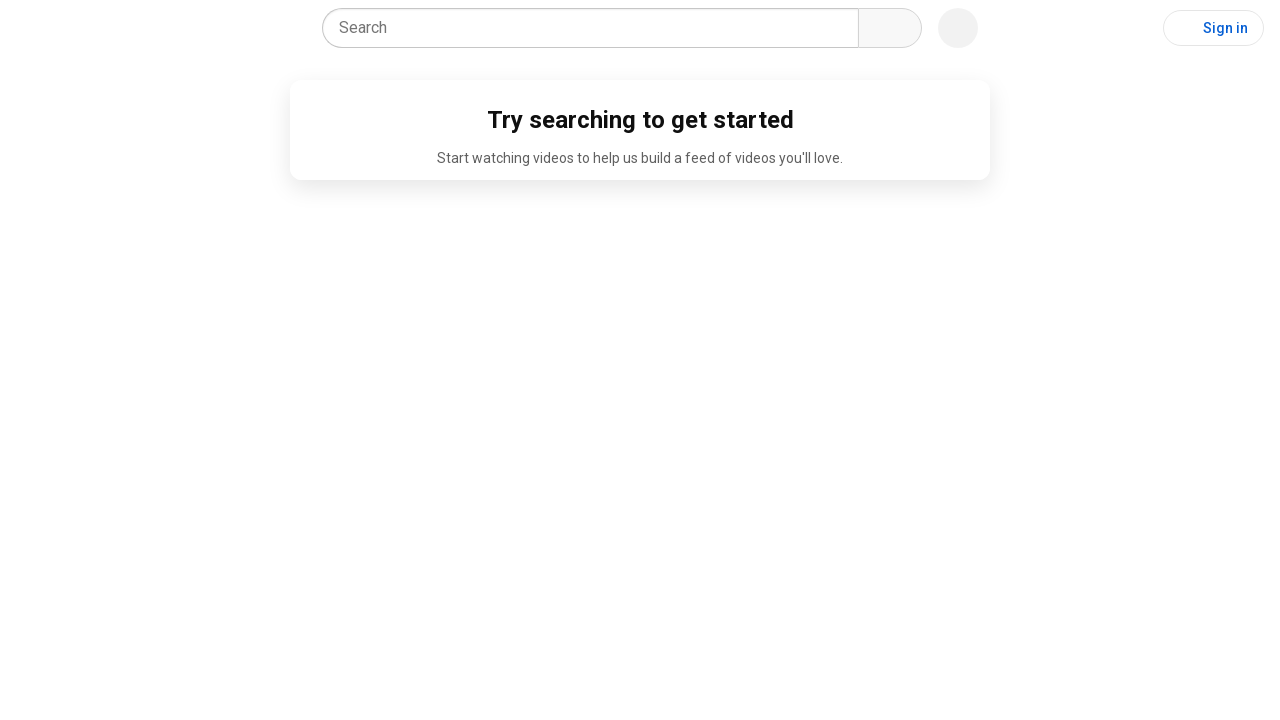

Page loaded and DOM content ready
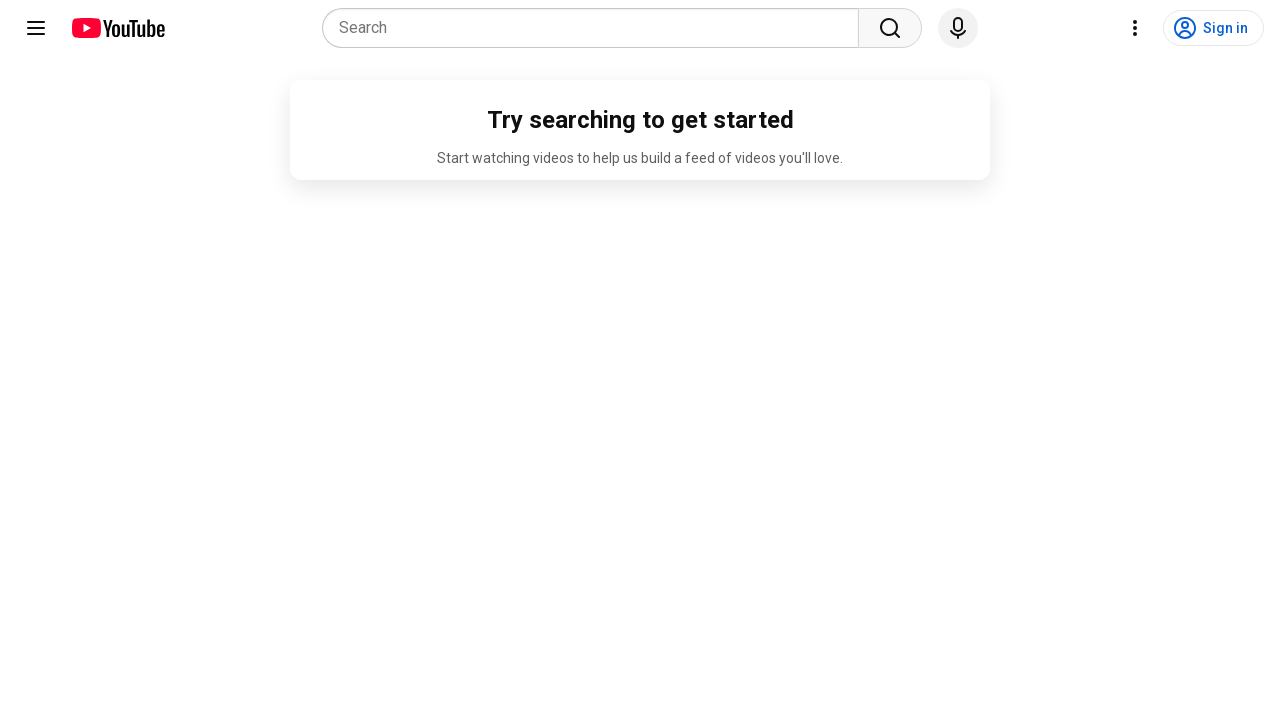

Verified page title contains 'YouTube': 'YouTube'
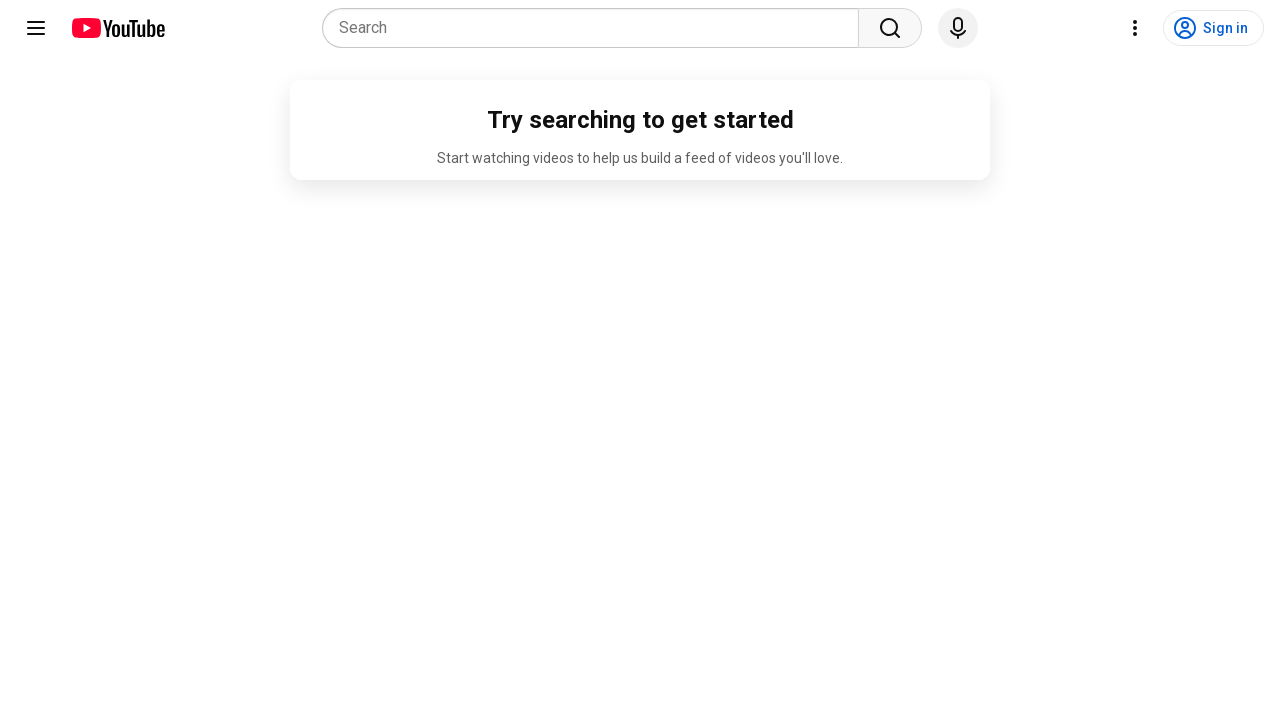

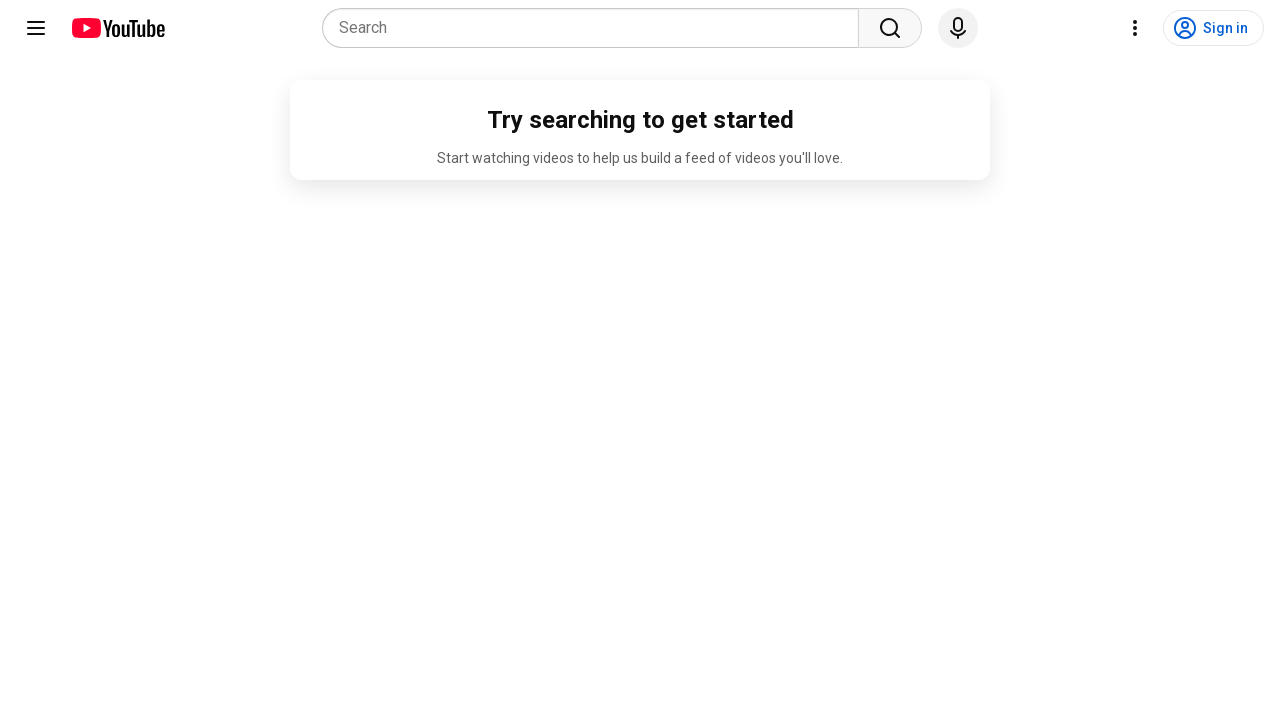